Tests various UI controls including dropdown selection, radio buttons, and checkbox interactions on a practice form page

Starting URL: https://rahulshettyacademy.com/loginpagePractise/

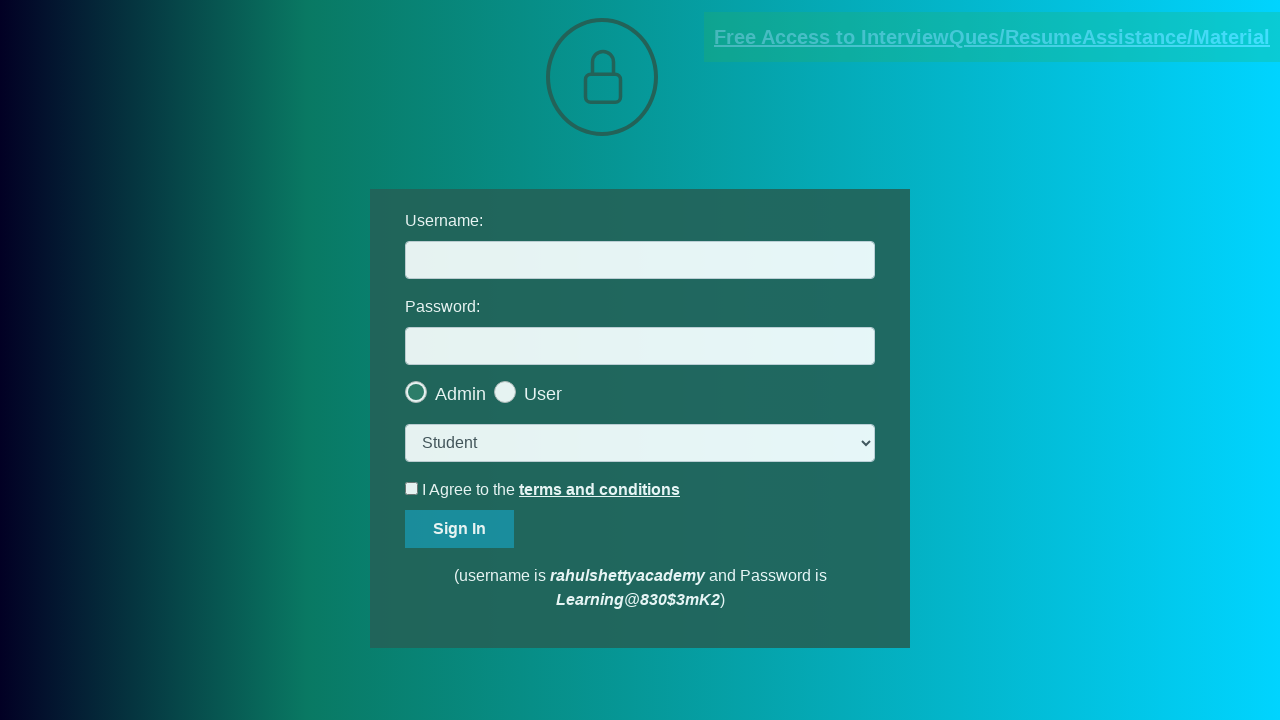

Selected 'consult' option from dropdown on select.form-control
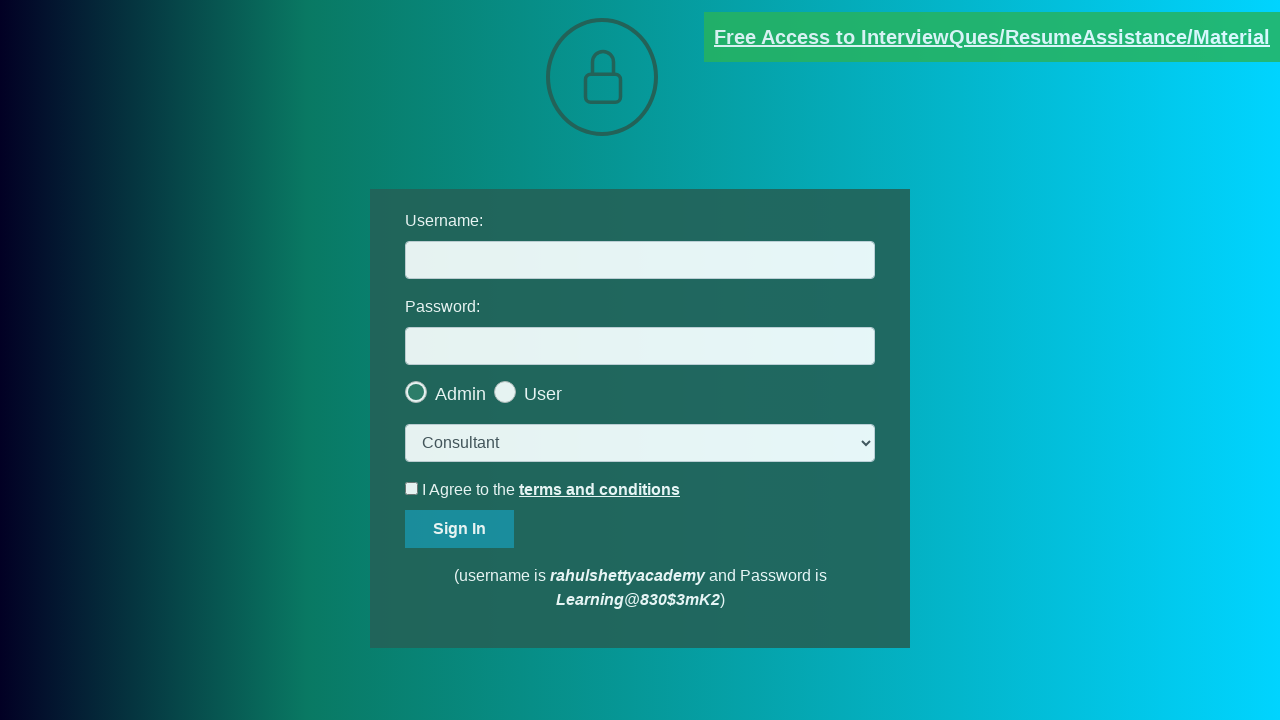

Clicked the last radio button at (543, 394) on .radiotextsty >> nth=-1
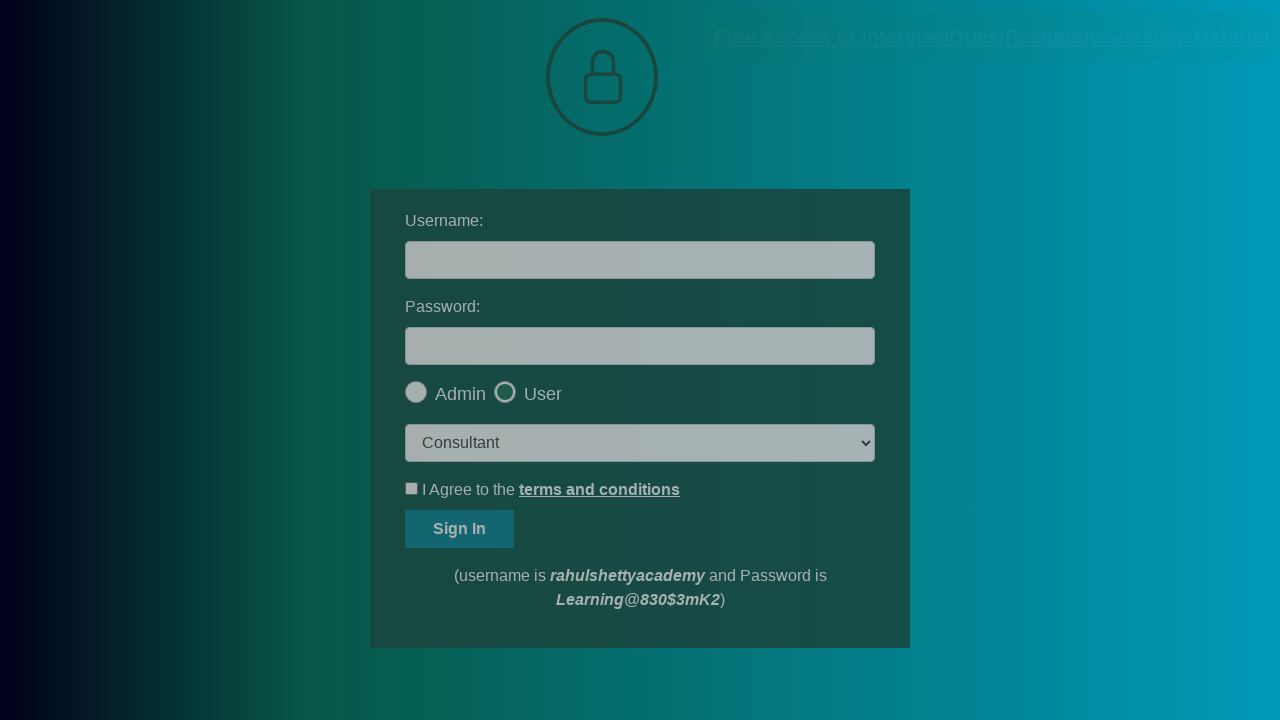

Clicked okay button on popup at (698, 144) on #okayBtn
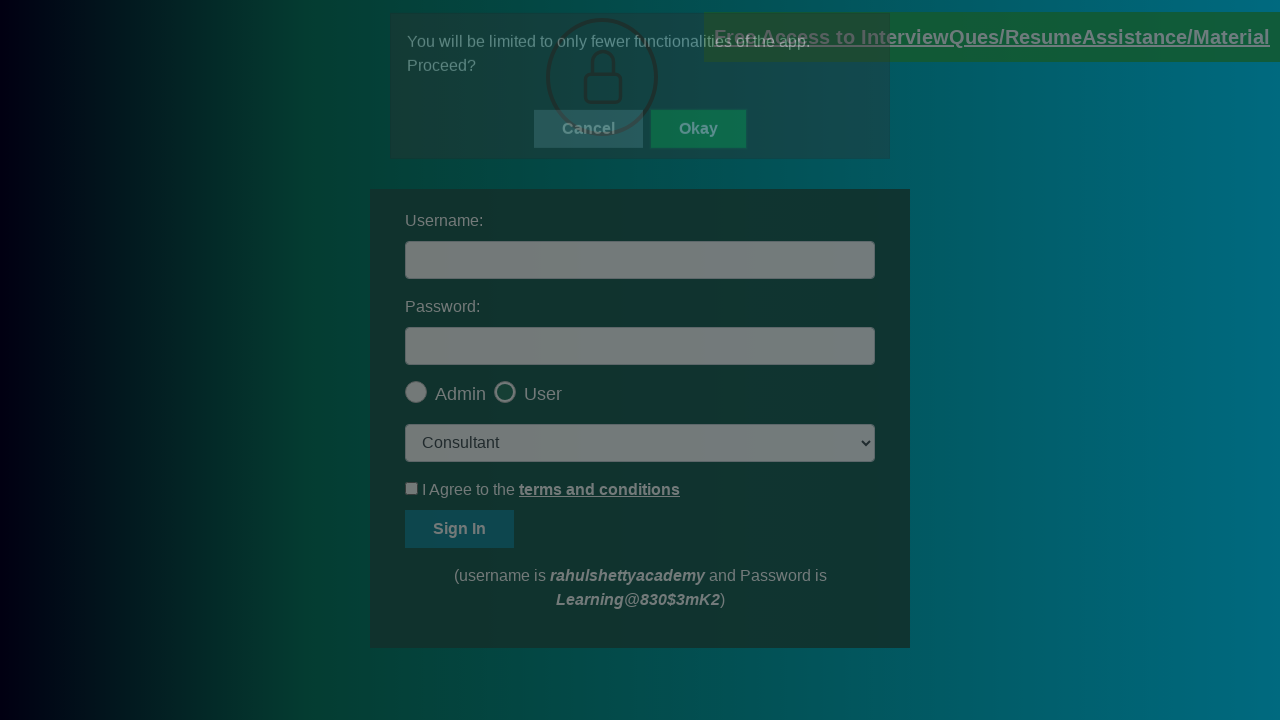

Verified that the last radio button is checked
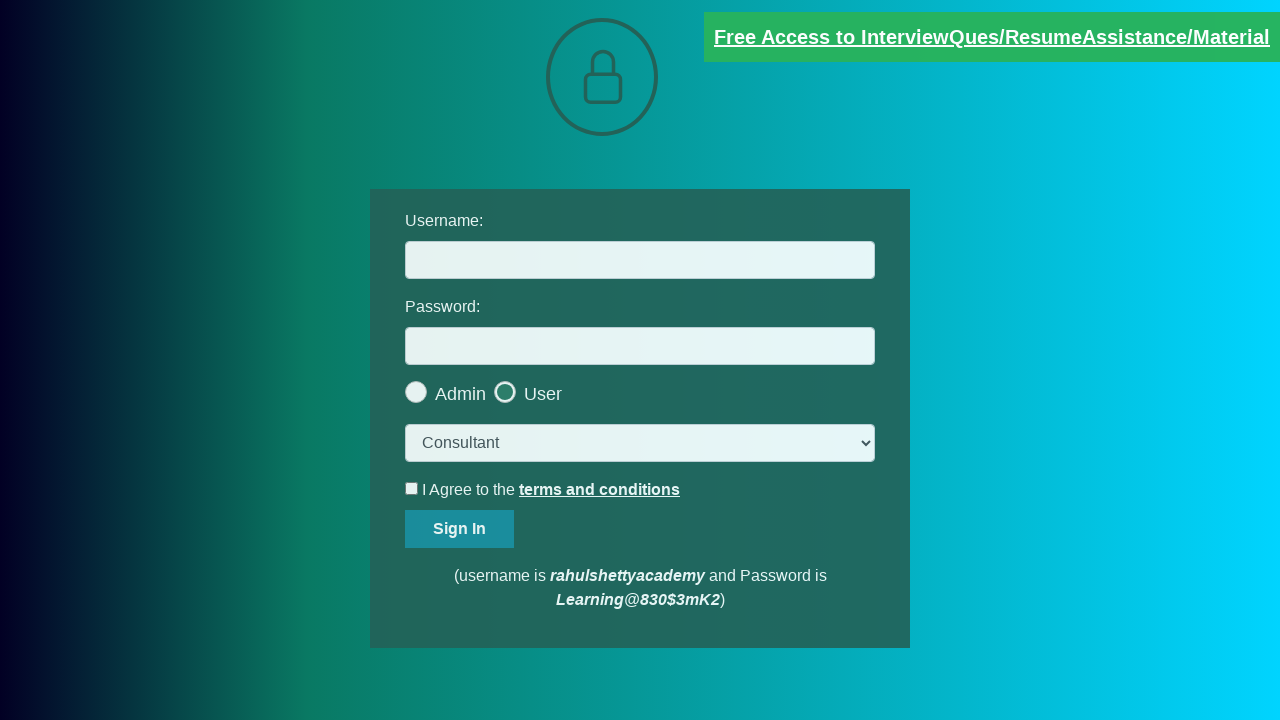

Clicked terms checkbox at (412, 488) on #terms
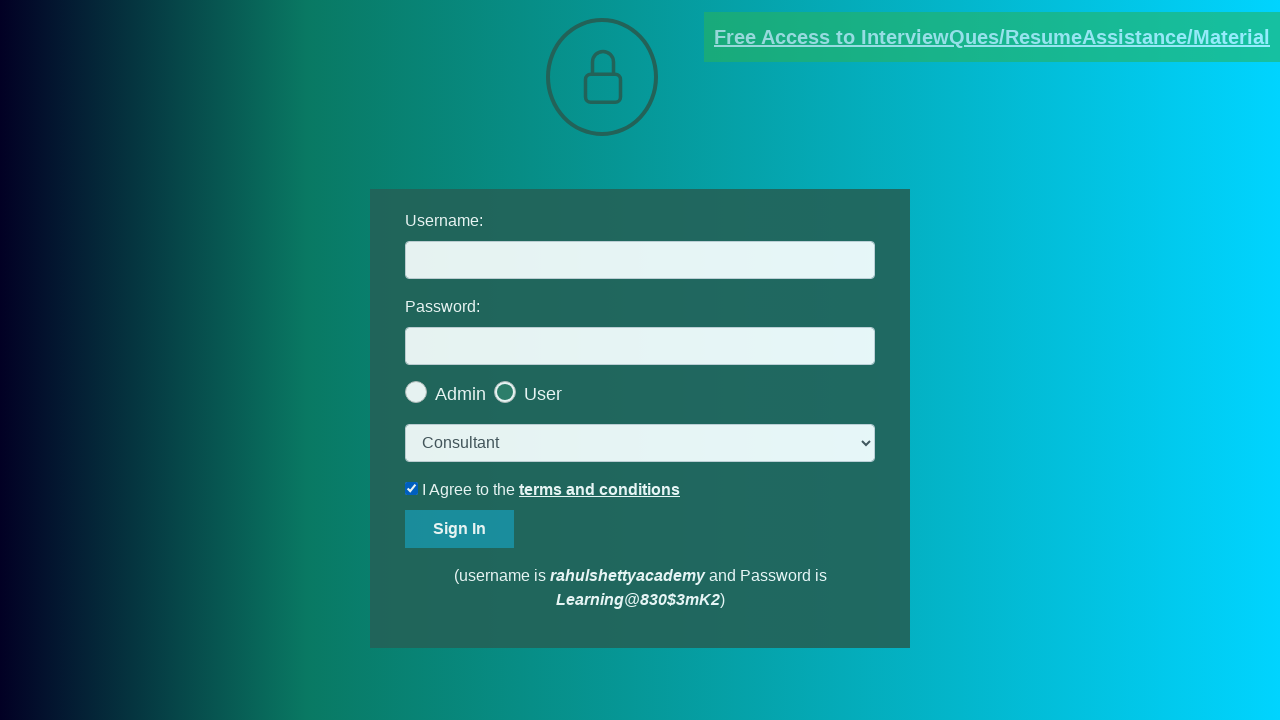

Verified that terms checkbox is checked
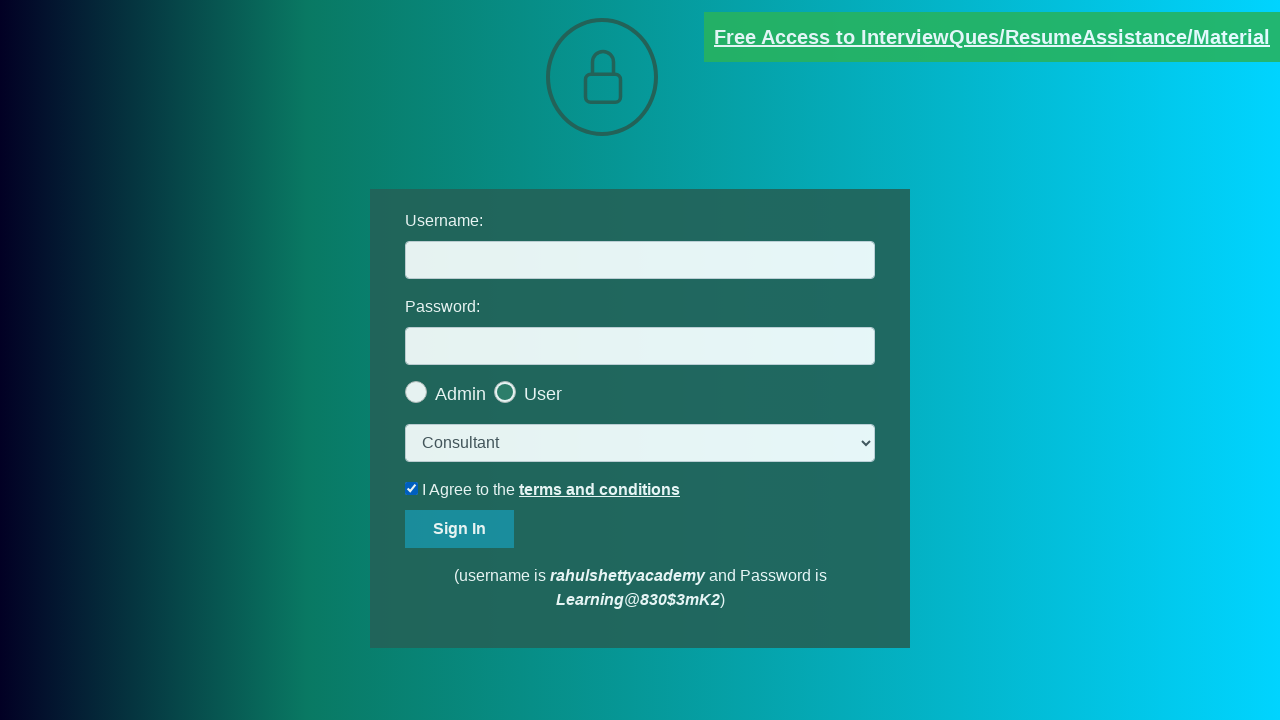

Unchecked the terms checkbox at (412, 488) on #terms
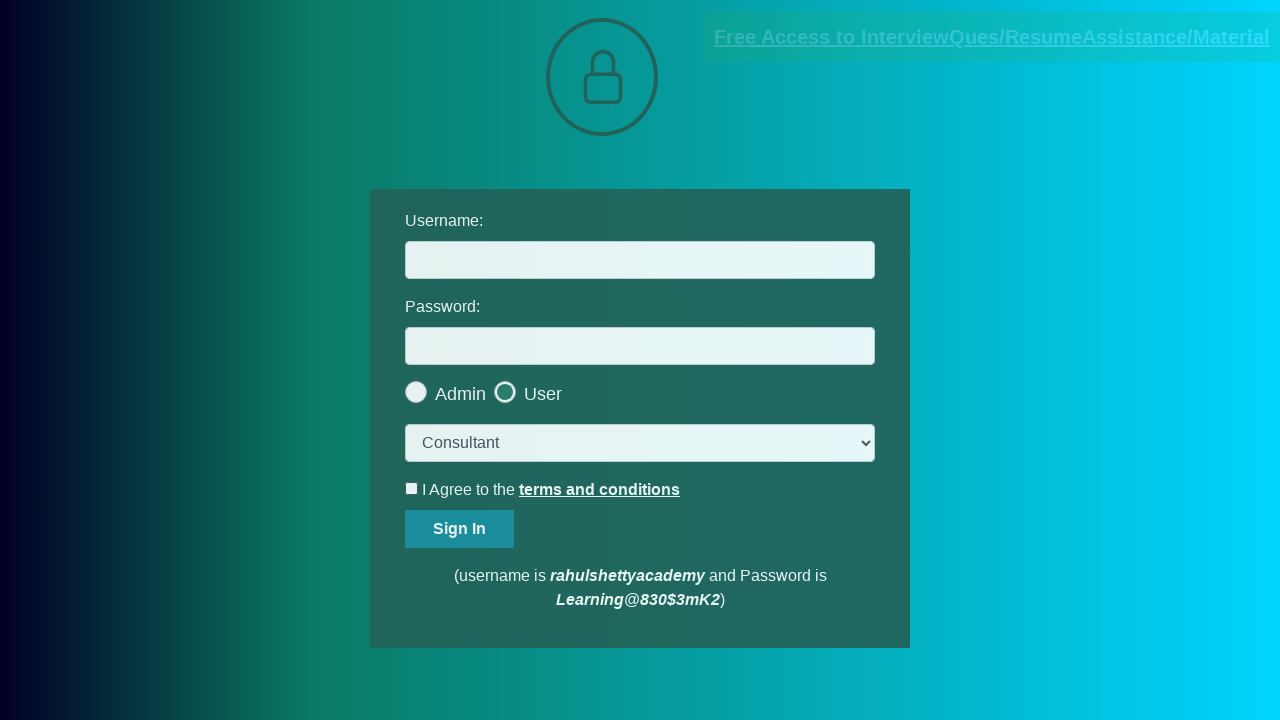

Verified that document link has 'blinkingText' class attribute
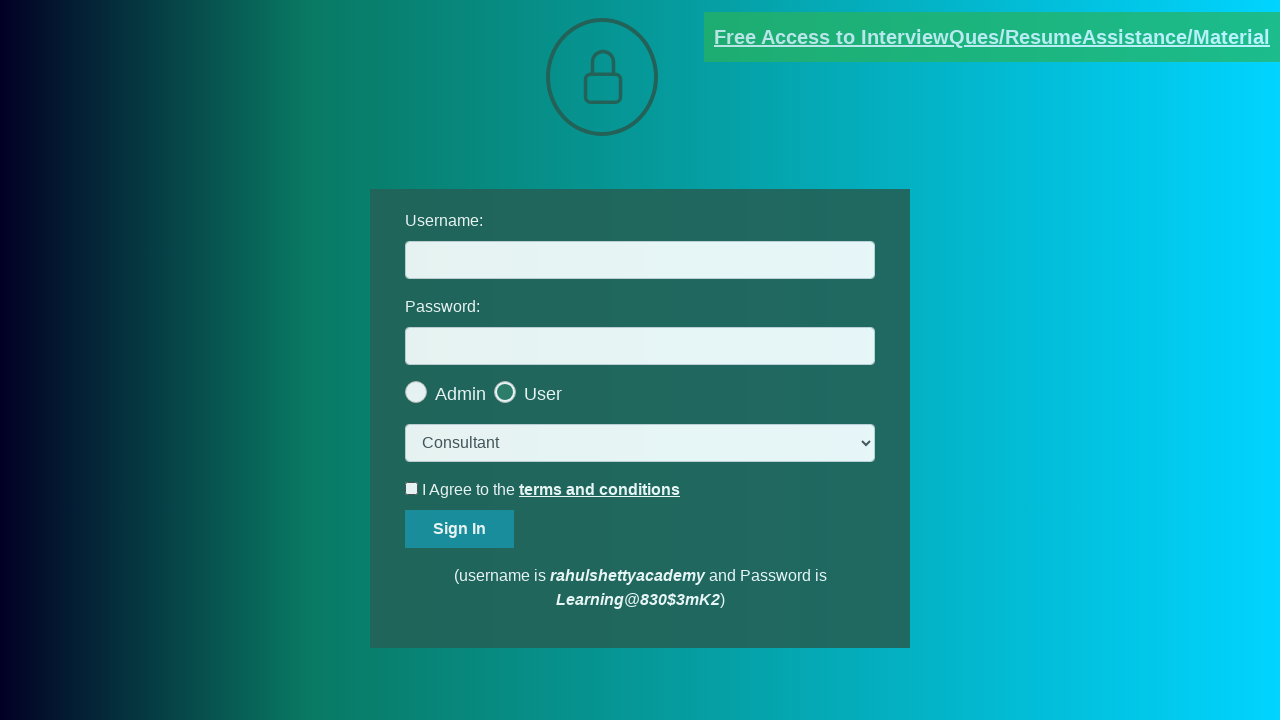

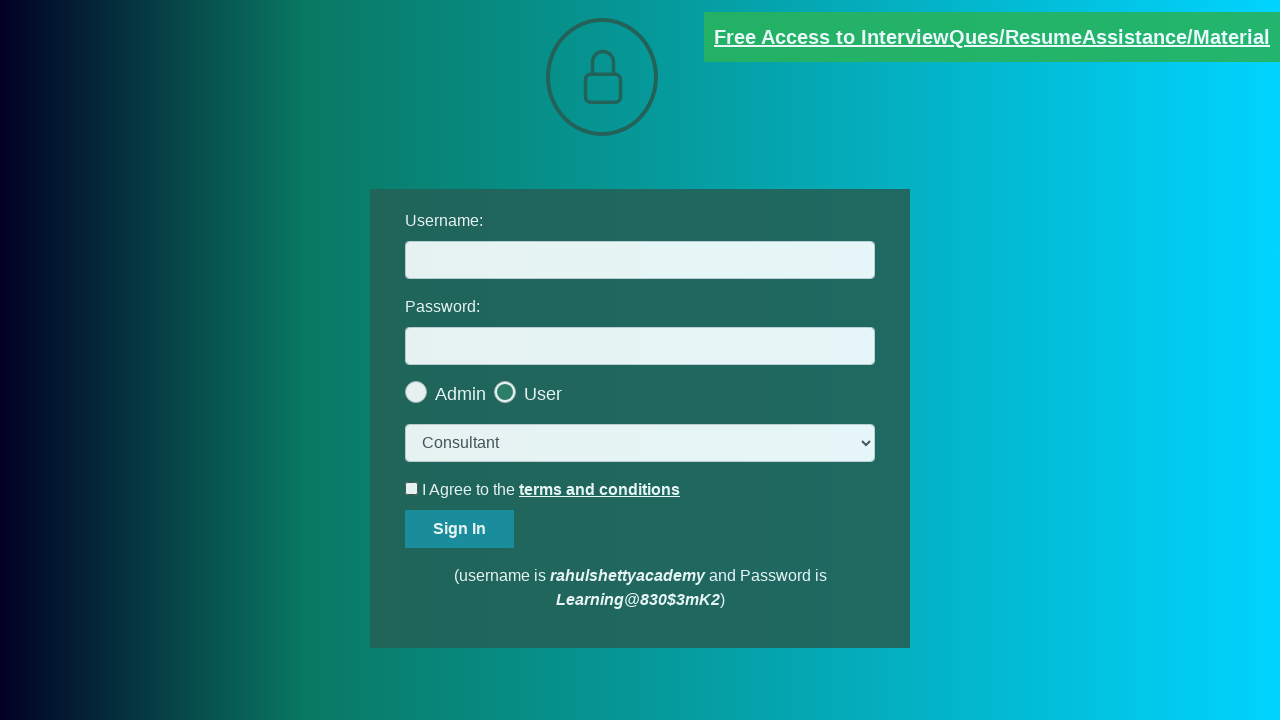